Tests entering a last name into the practice form's last name field

Starting URL: https://demoqa.com/automation-practice-form

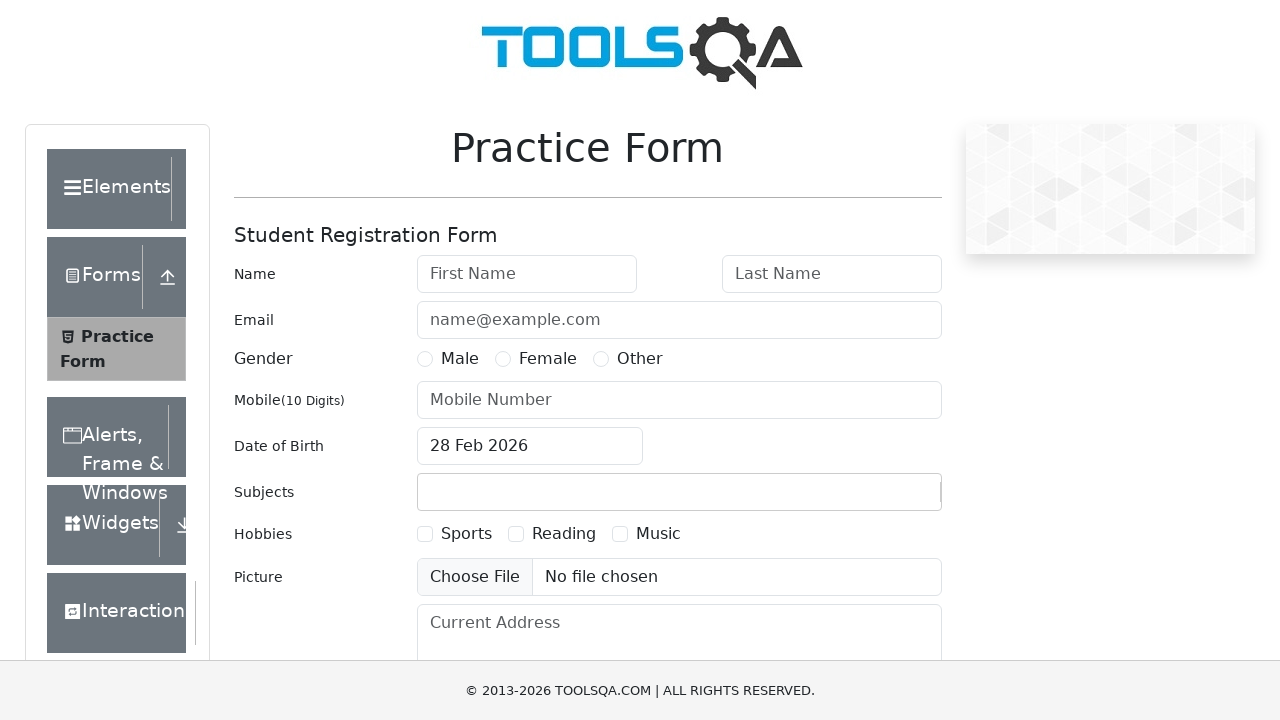

Filled last name field with 'Loseva' on #lastName
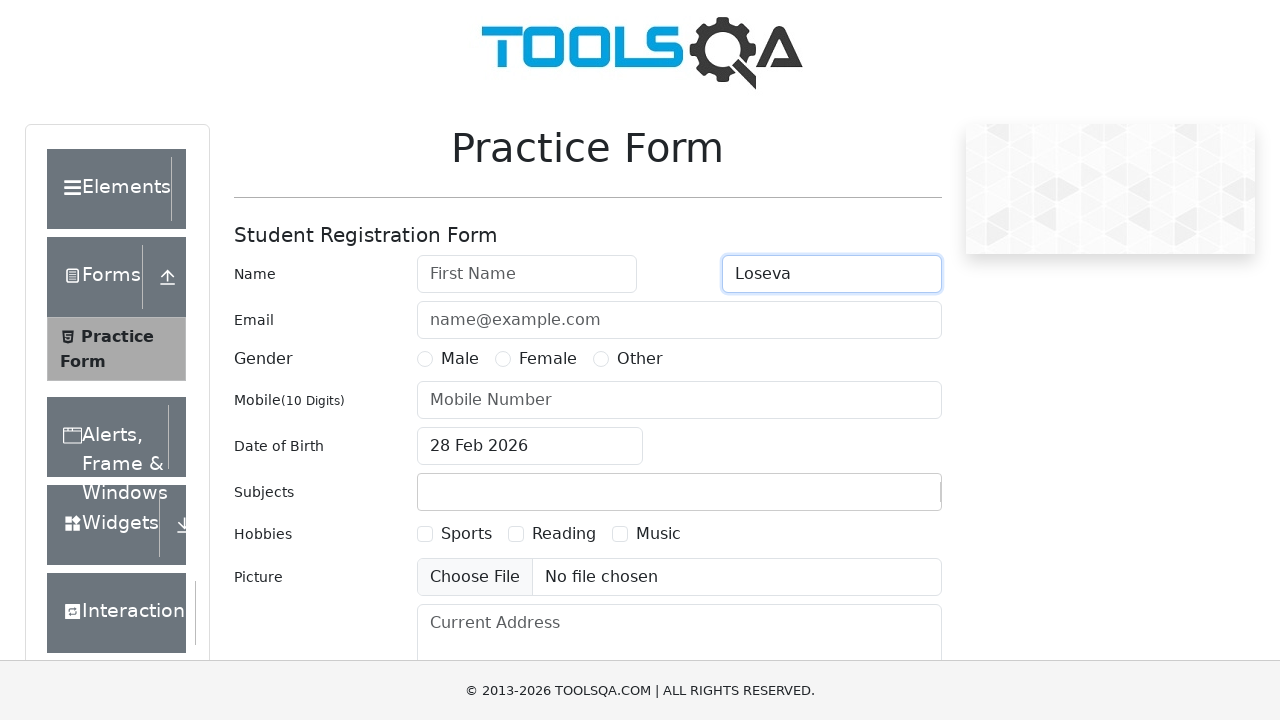

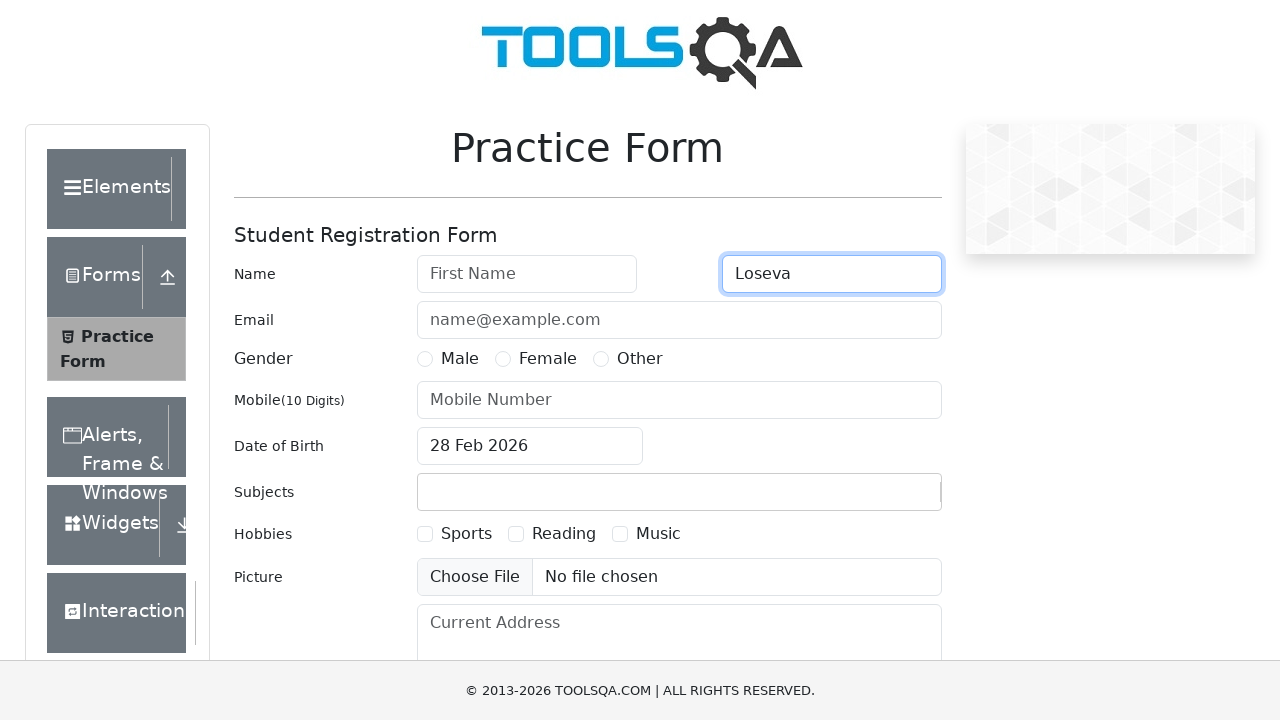